Tests double-click functionality on a button element by performing a double-click action on the designated button

Starting URL: https://demoqa.com/buttons

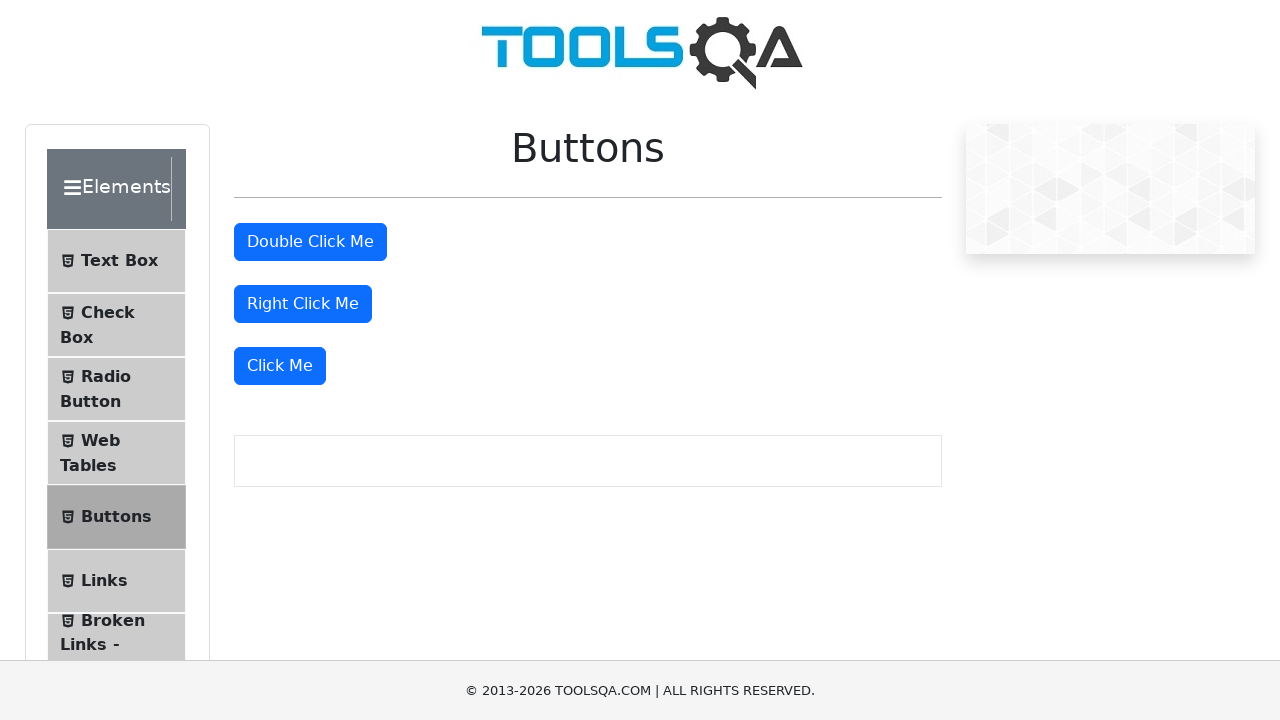

Located the double-click button element
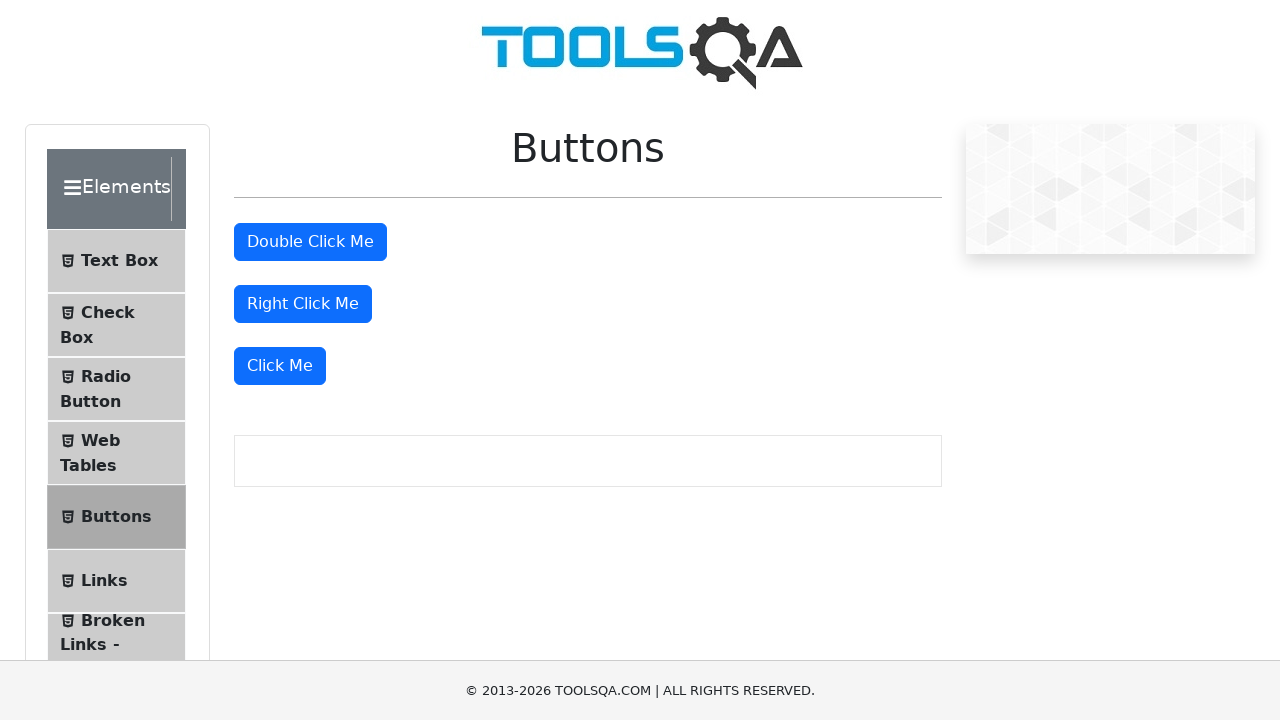

Performed double-click action on the button at (310, 242) on #doubleClickBtn
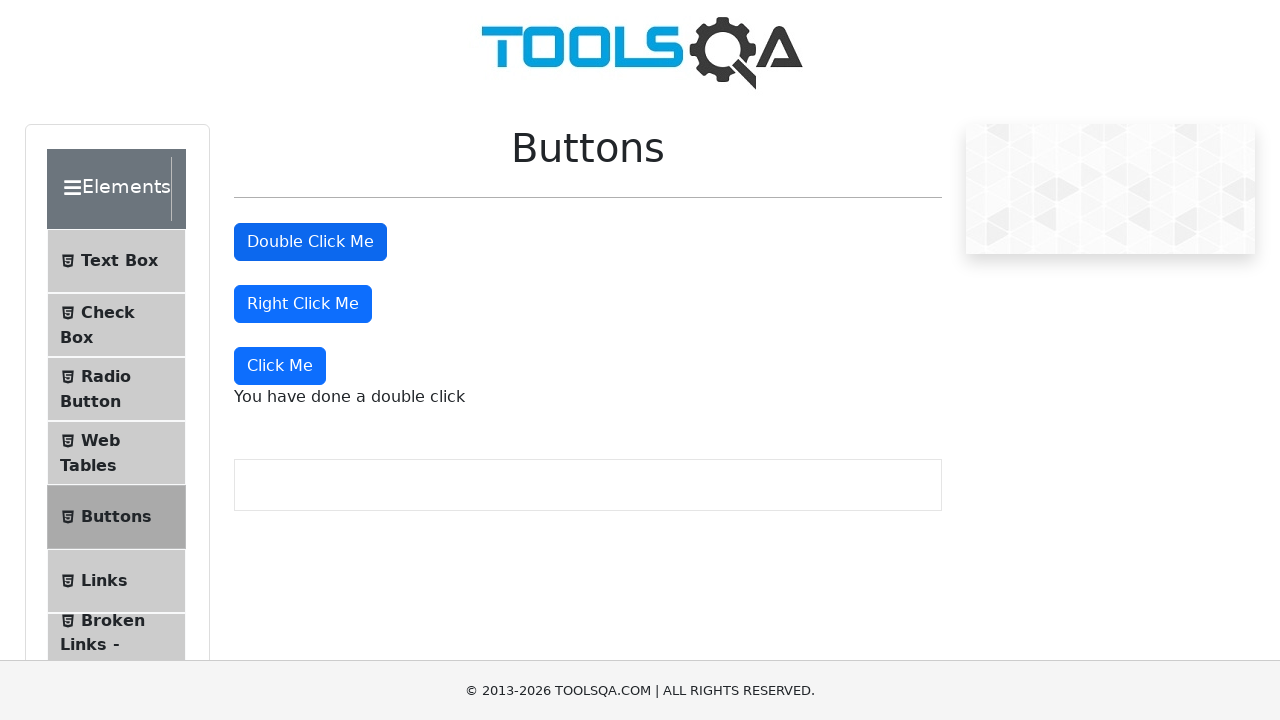

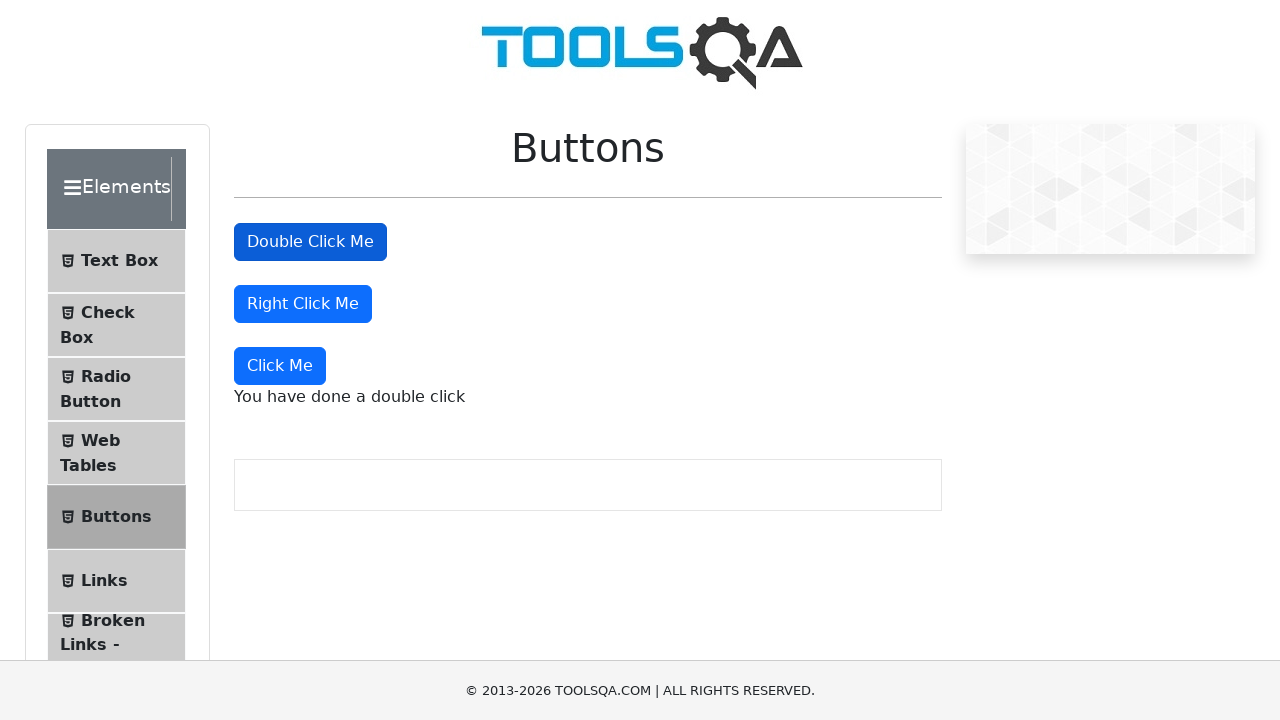